Tests clearing the complete state of all items by checking and then unchecking the toggle all checkbox.

Starting URL: https://demo.playwright.dev/todomvc

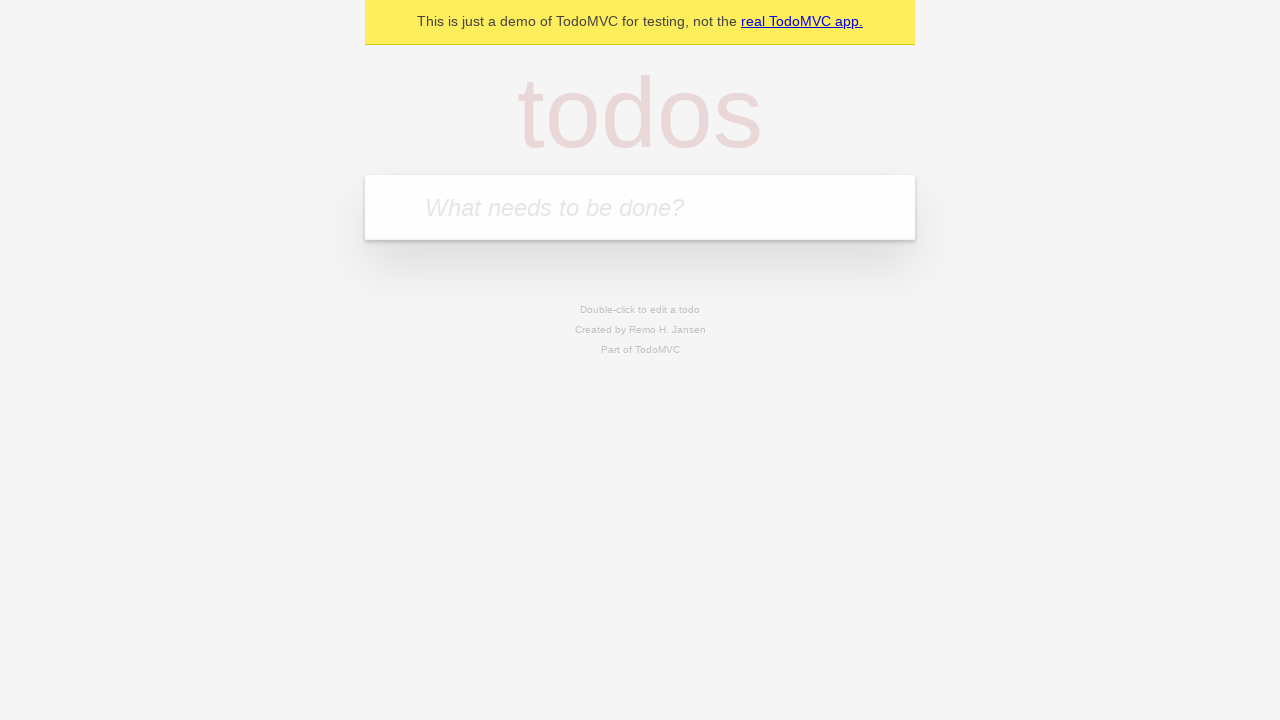

Filled todo input with 'buy some cheese' on internal:attr=[placeholder="What needs to be done?"i]
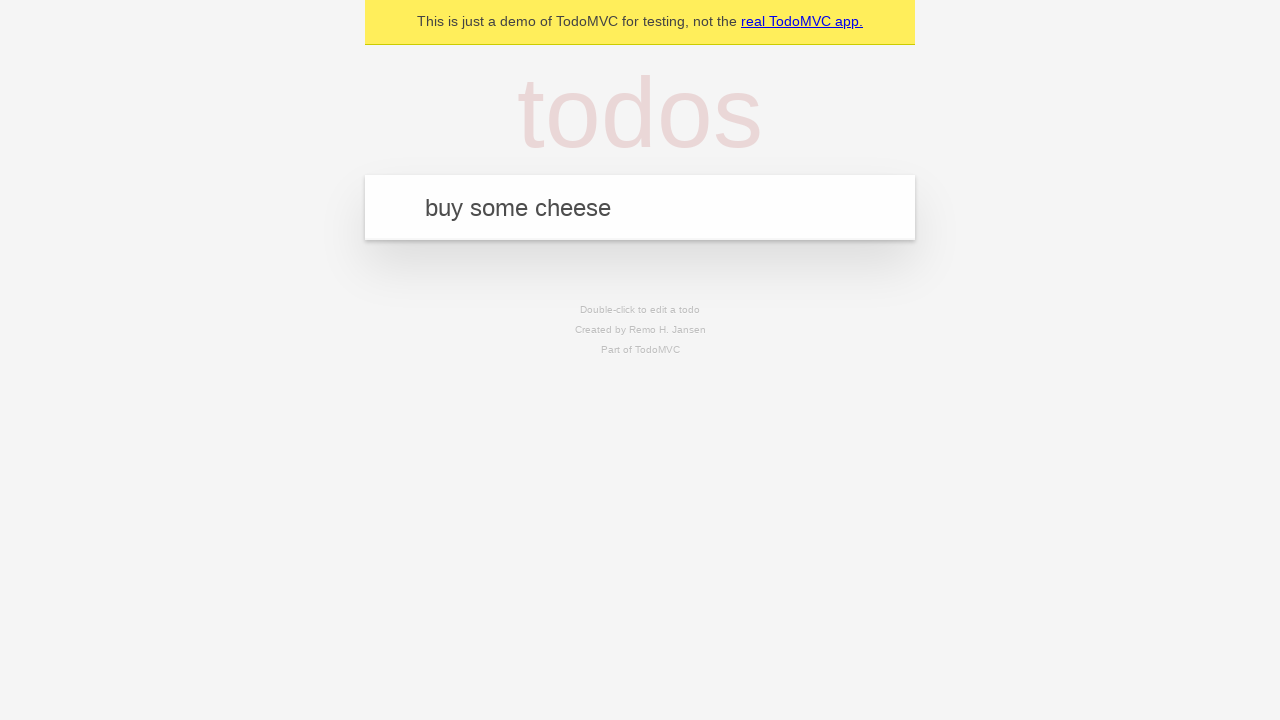

Pressed Enter to add first todo on internal:attr=[placeholder="What needs to be done?"i]
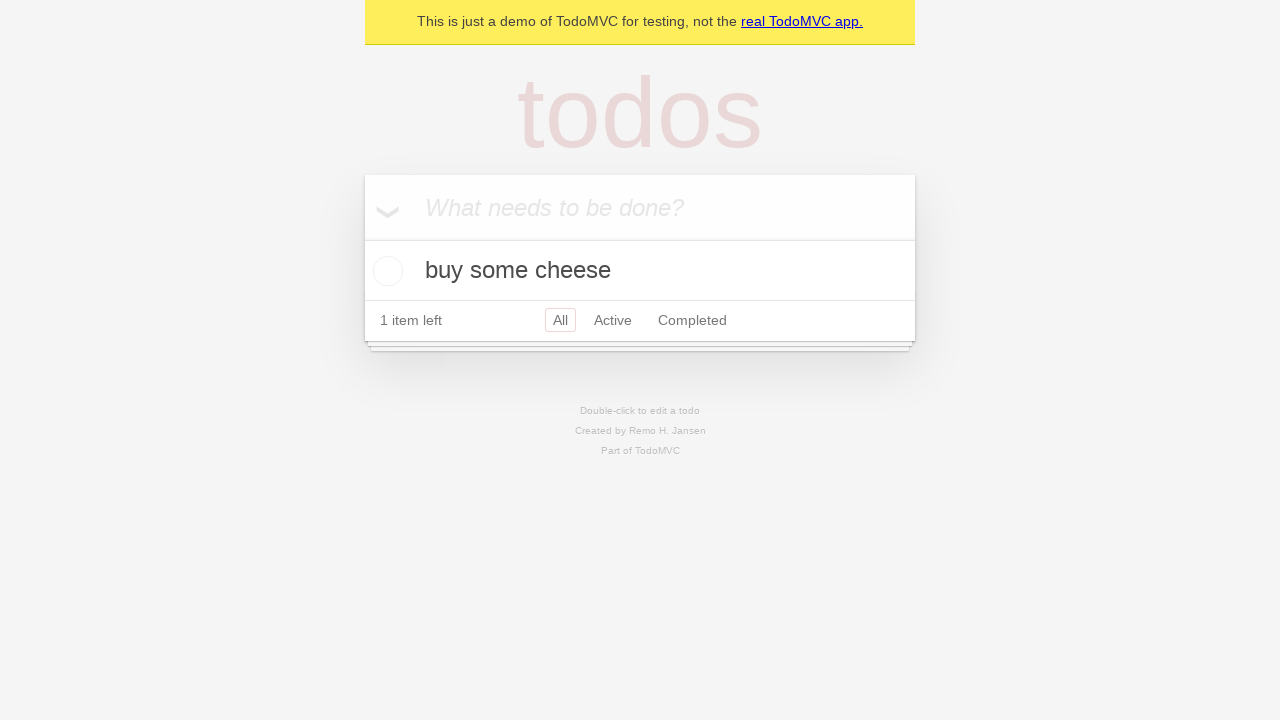

Filled todo input with 'feed the cat' on internal:attr=[placeholder="What needs to be done?"i]
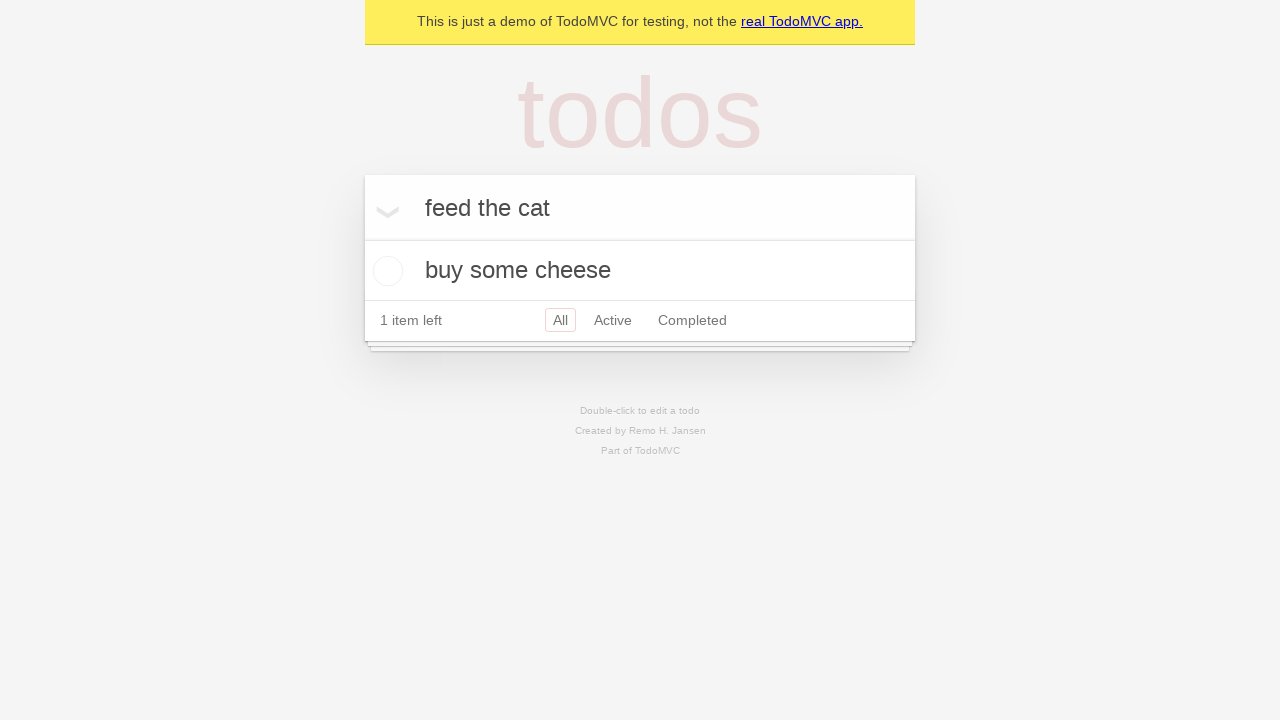

Pressed Enter to add second todo on internal:attr=[placeholder="What needs to be done?"i]
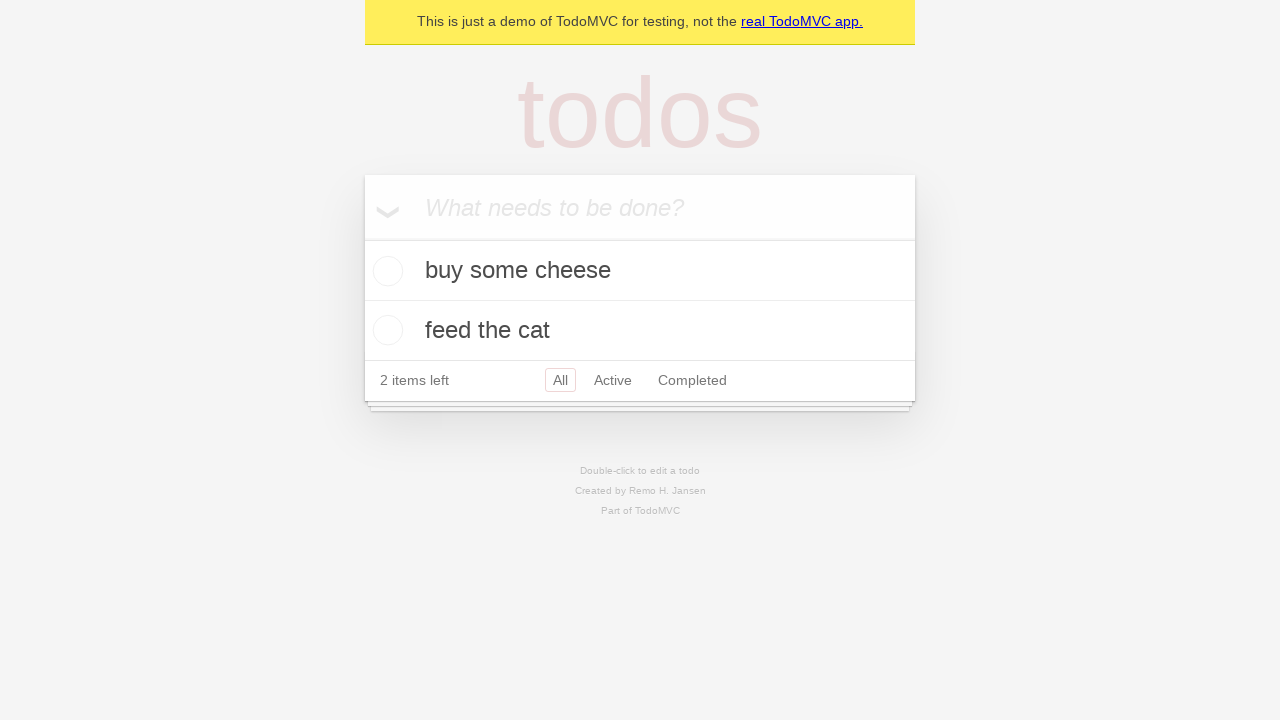

Filled todo input with 'book a doctors appointment' on internal:attr=[placeholder="What needs to be done?"i]
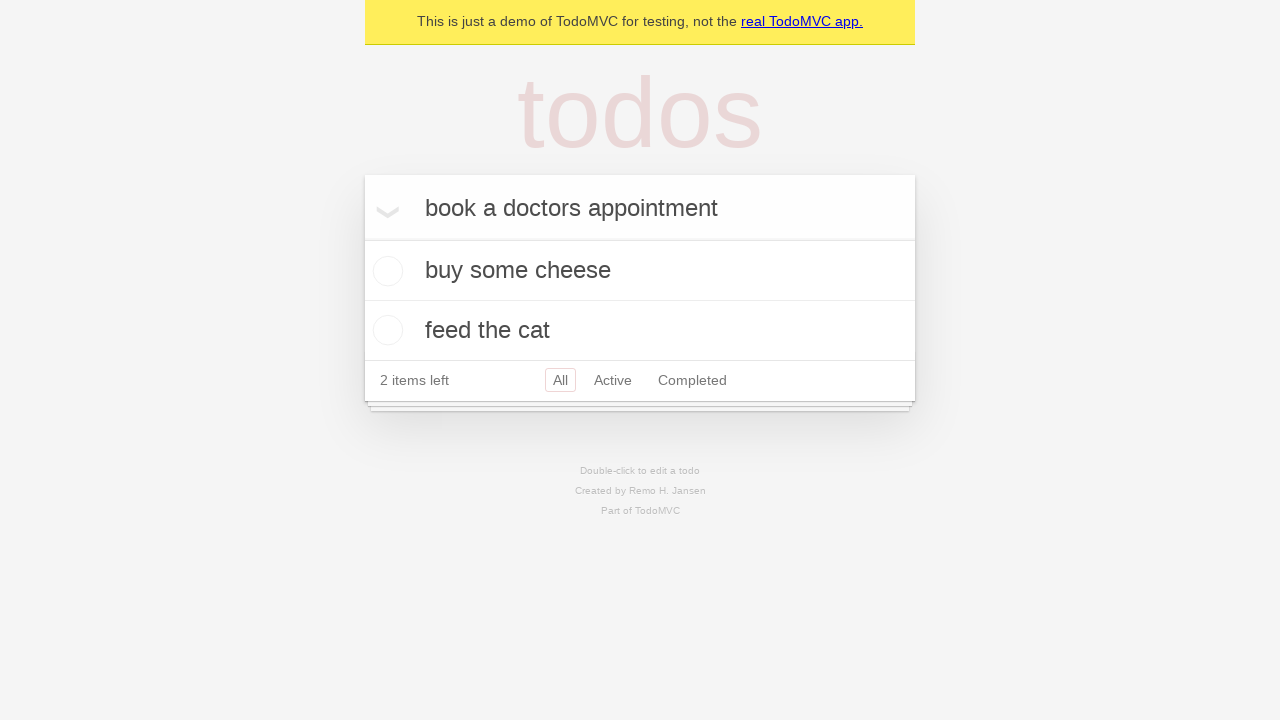

Pressed Enter to add third todo on internal:attr=[placeholder="What needs to be done?"i]
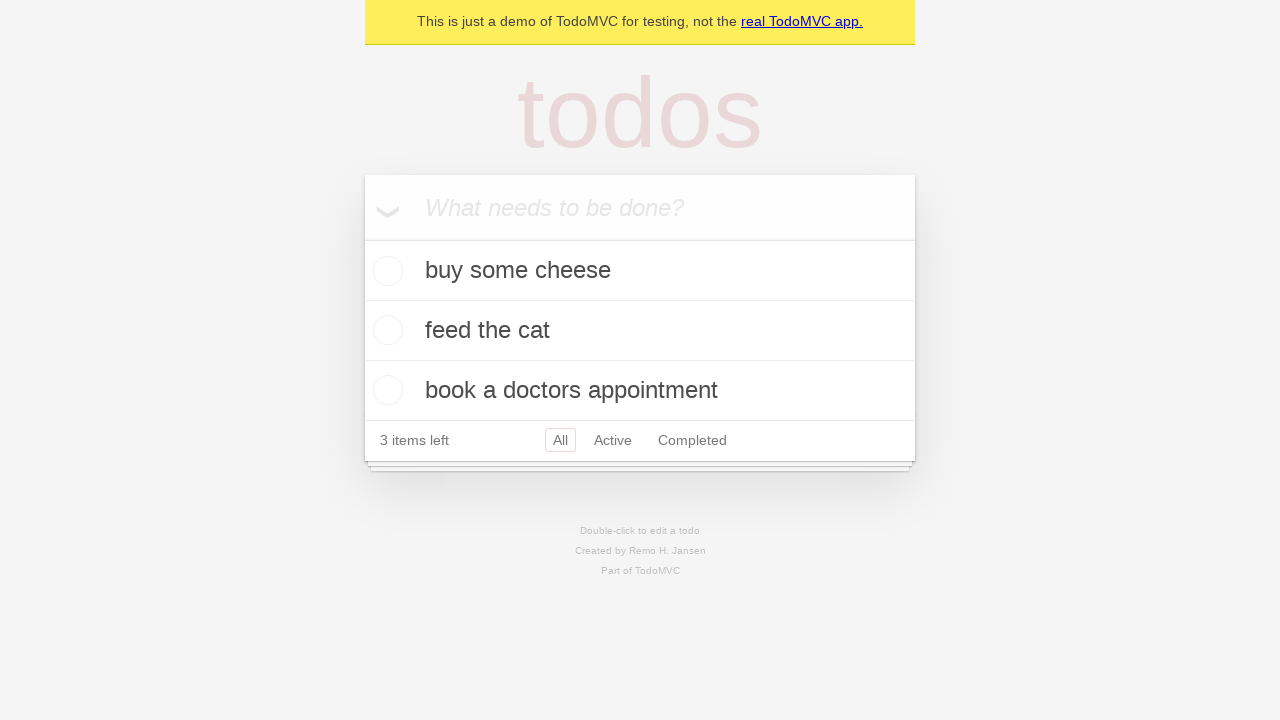

Checked 'Mark all as complete' toggle to mark all todos as complete at (362, 238) on internal:label="Mark all as complete"i
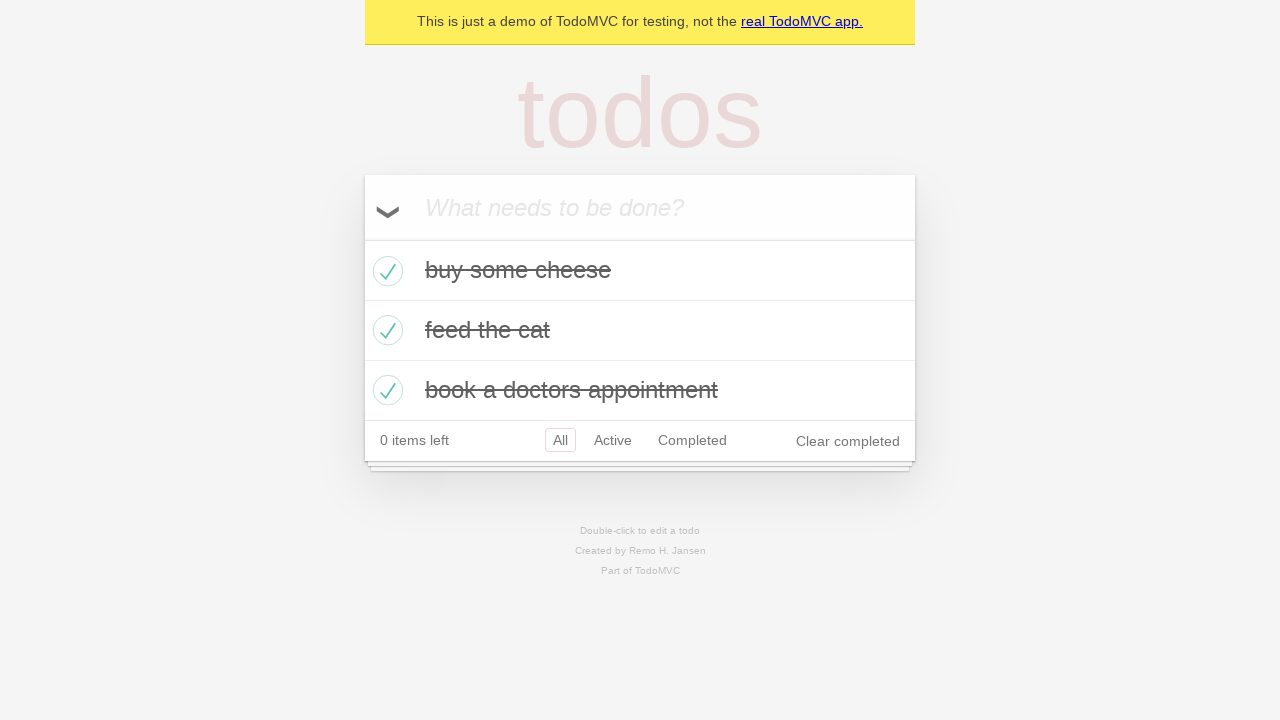

Unchecked 'Mark all as complete' toggle to clear complete state of all todos at (362, 238) on internal:label="Mark all as complete"i
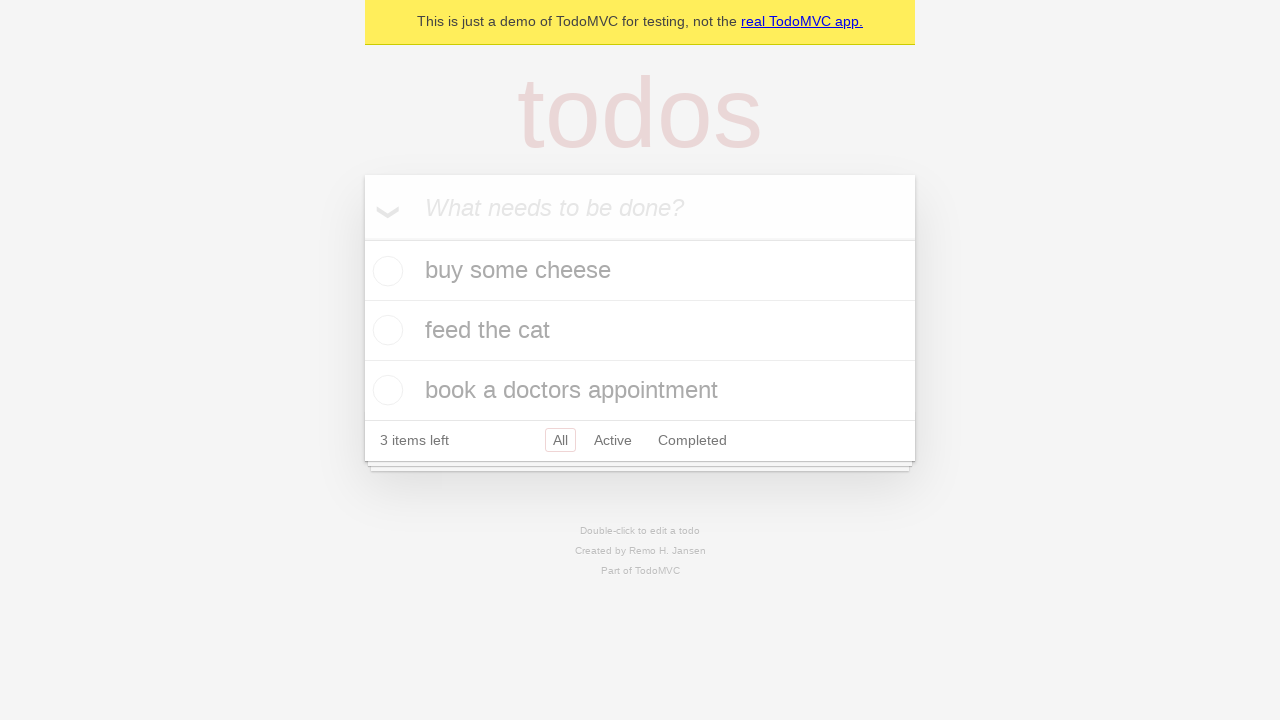

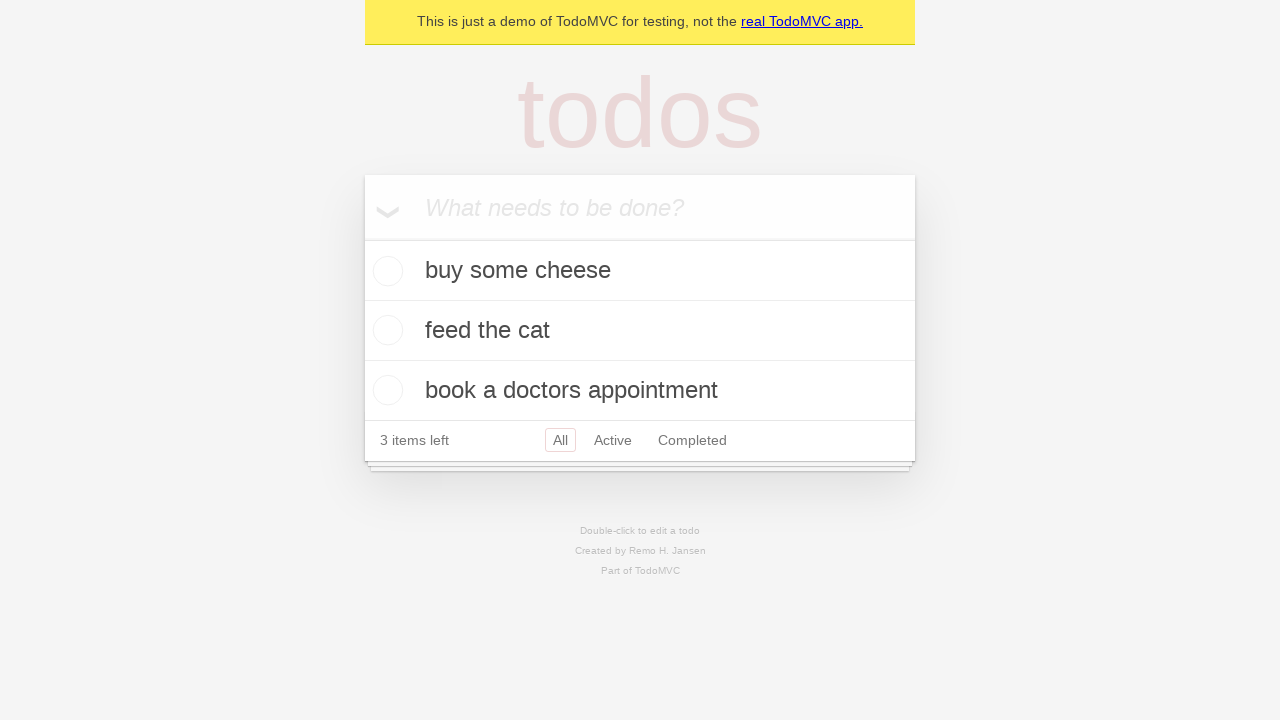